Tests login form with invalid password and verifies the appropriate error message about mismatched credentials is displayed

Starting URL: https://www.saucedemo.com/v1/

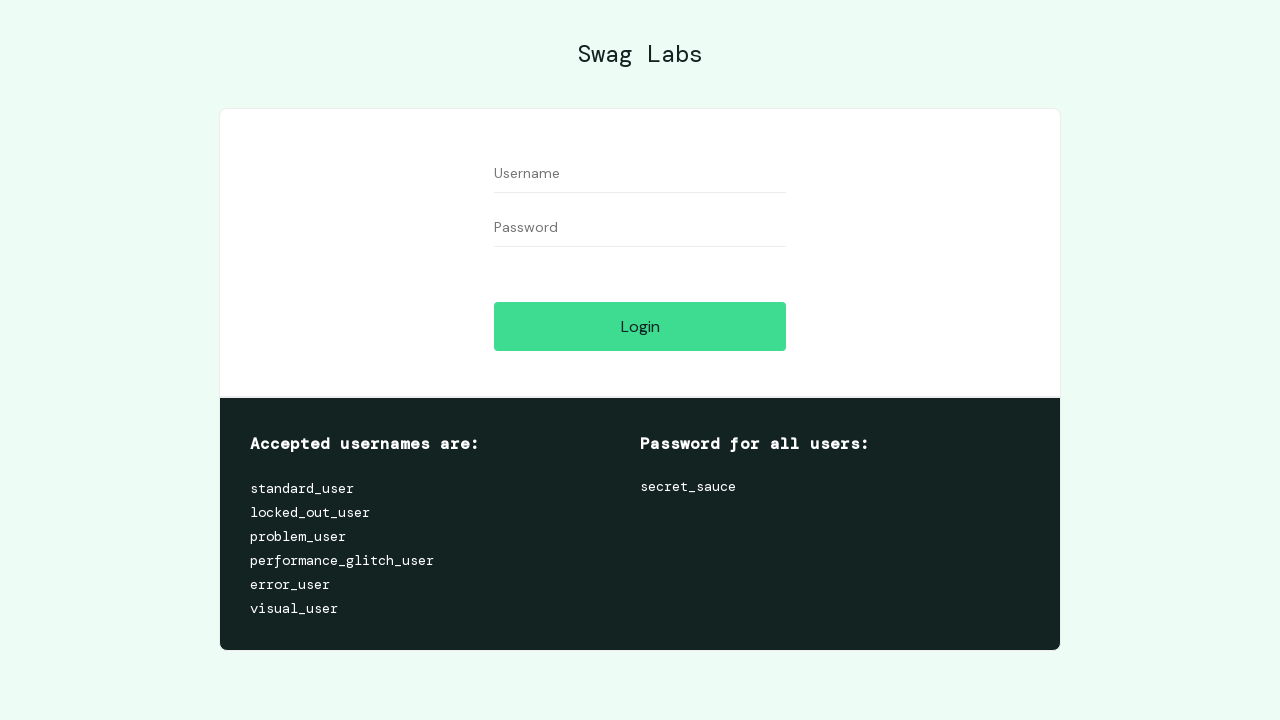

Filled username field with 'standard_user' on #user-name
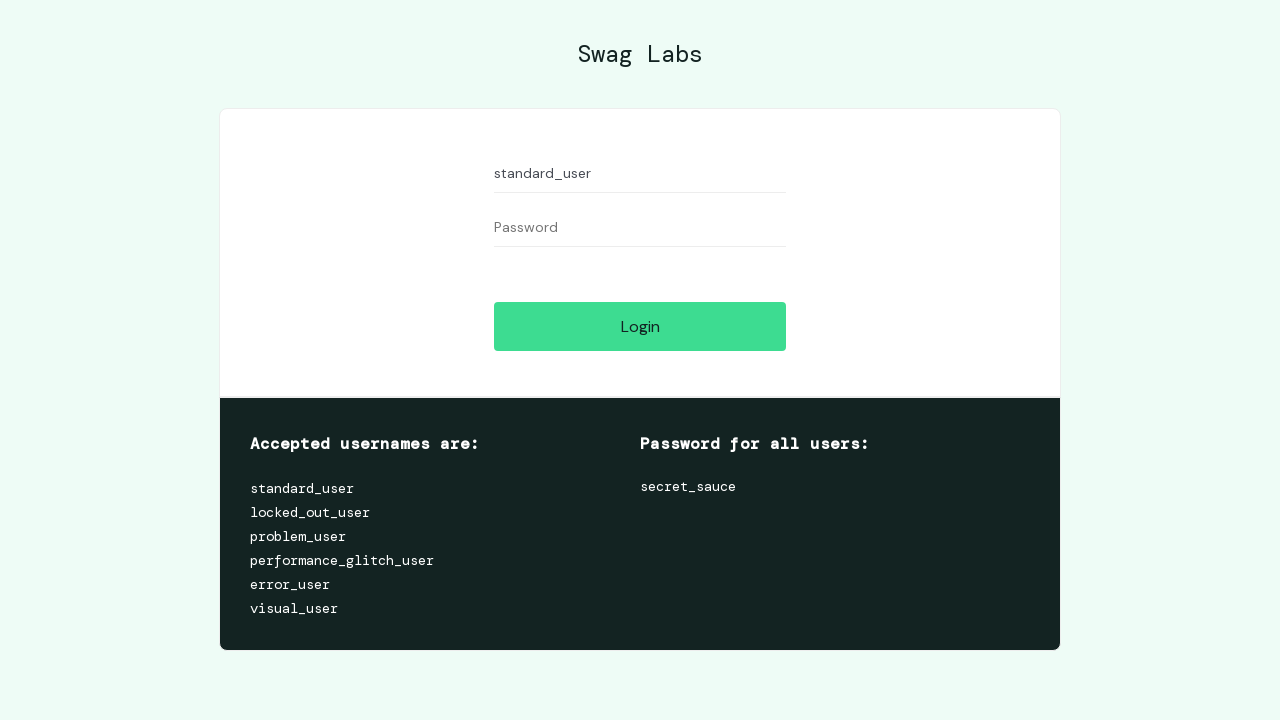

Filled password field with incorrect password 'dream123' on #password
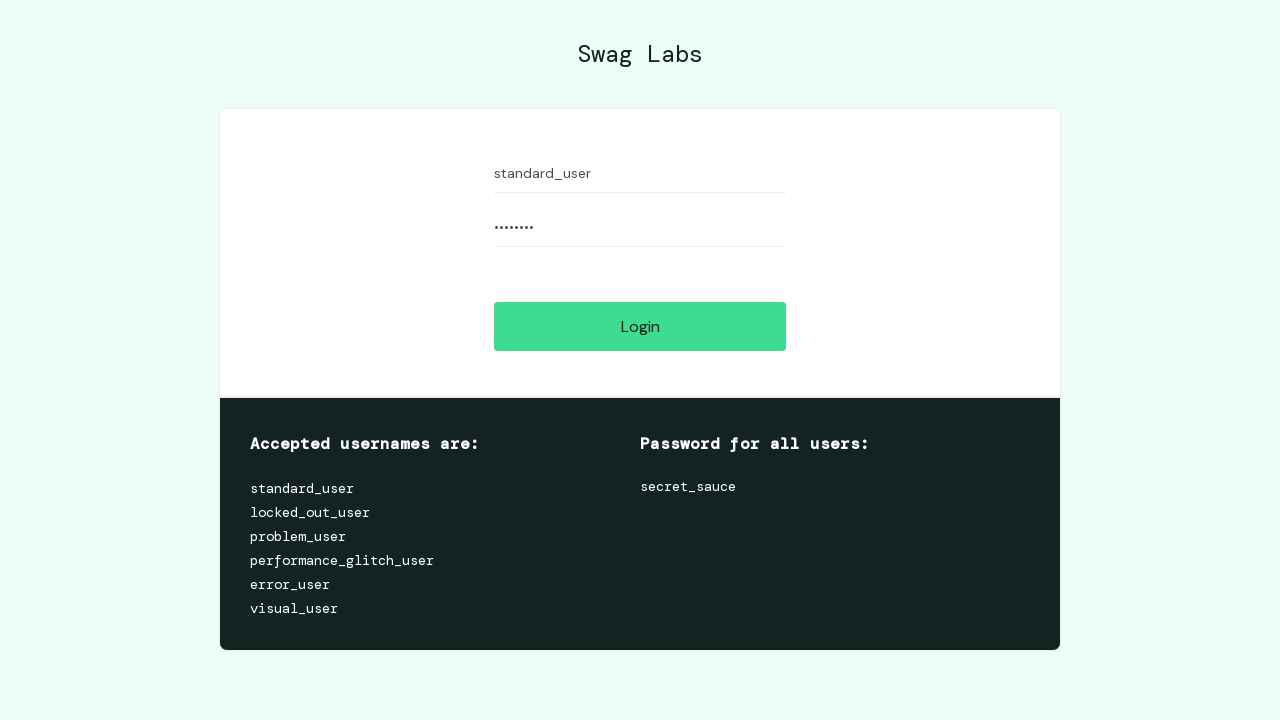

Clicked login button to submit credentials at (640, 326) on #login-button
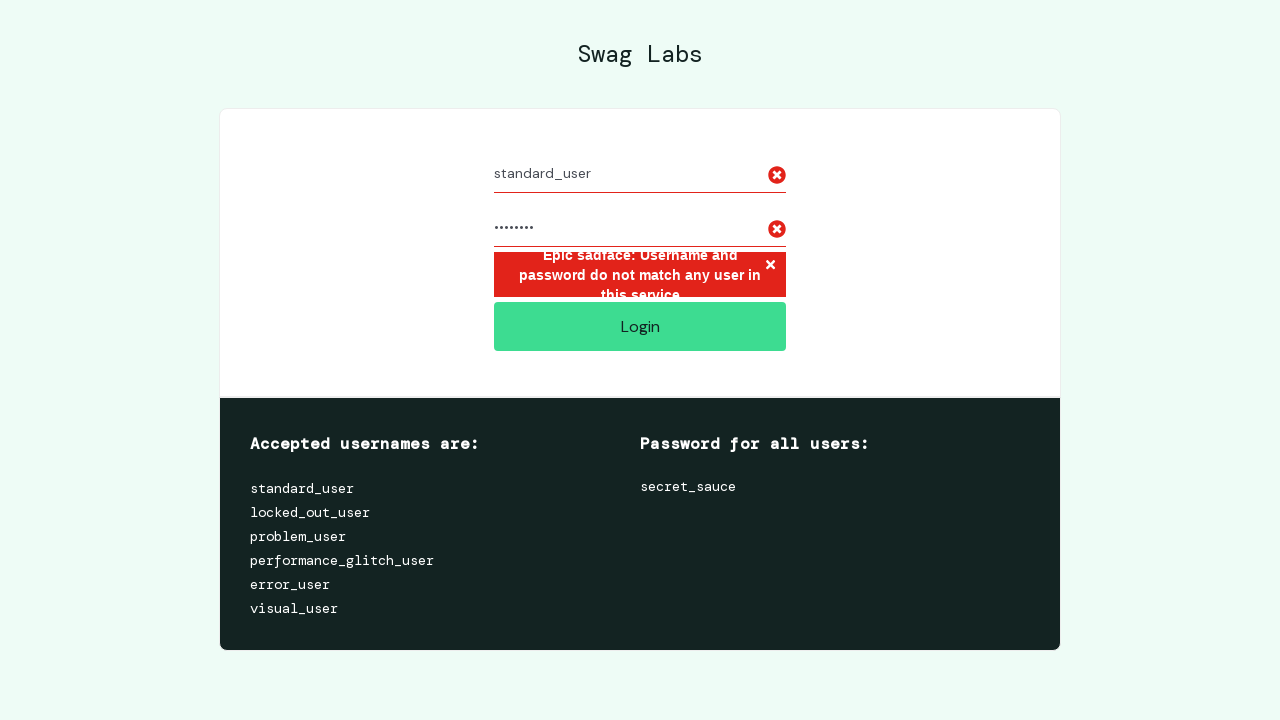

Error message about mismatched credentials is displayed
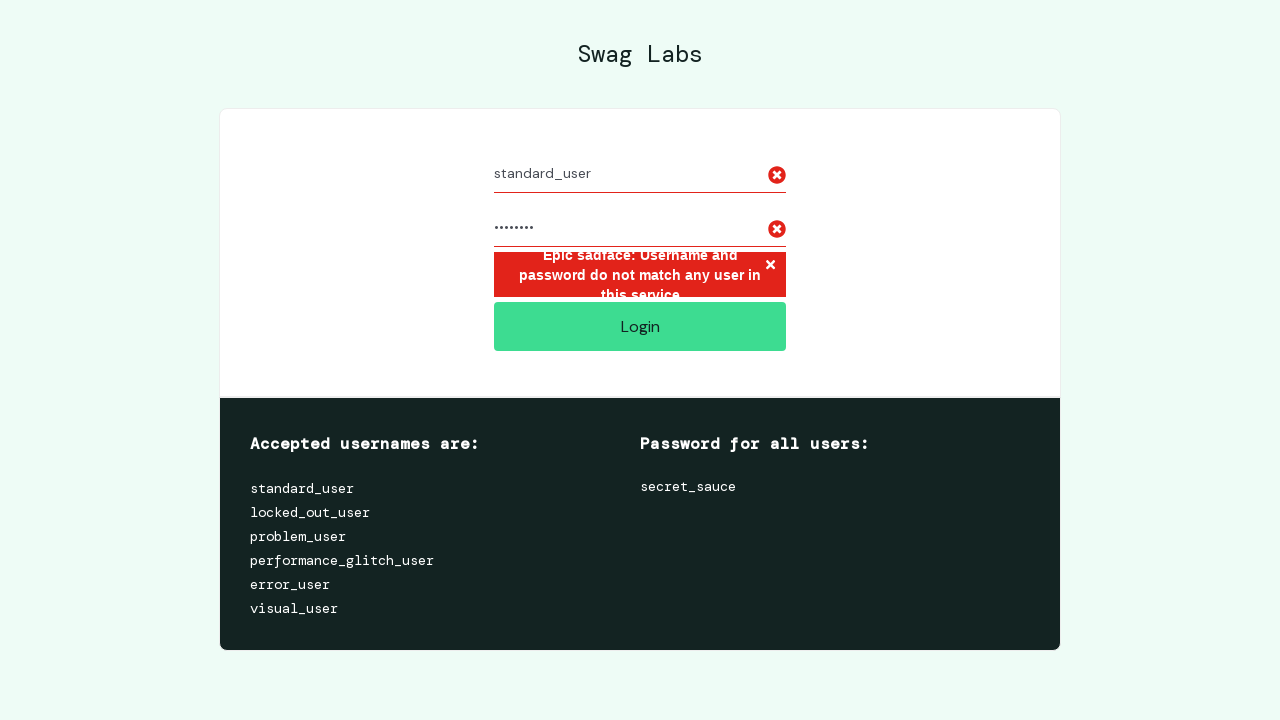

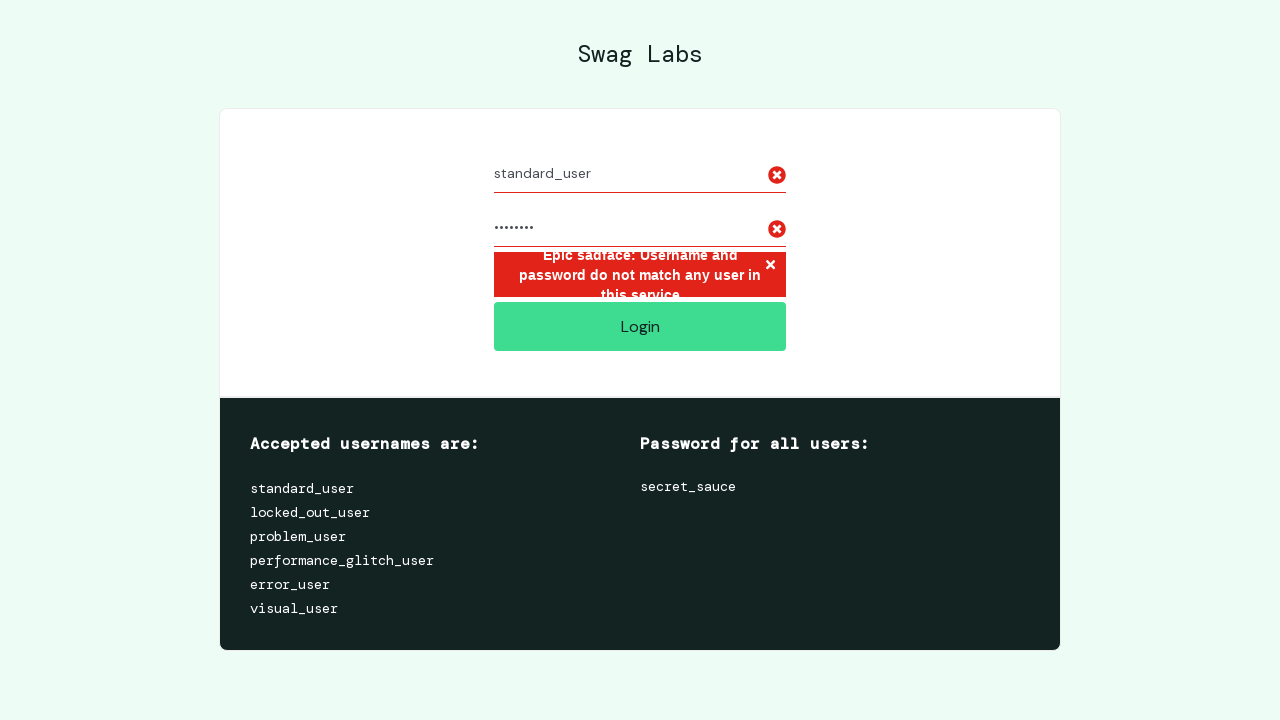